Tests clearing the complete state of all items by checking and then unchecking the toggle all

Starting URL: https://demo.playwright.dev/todomvc

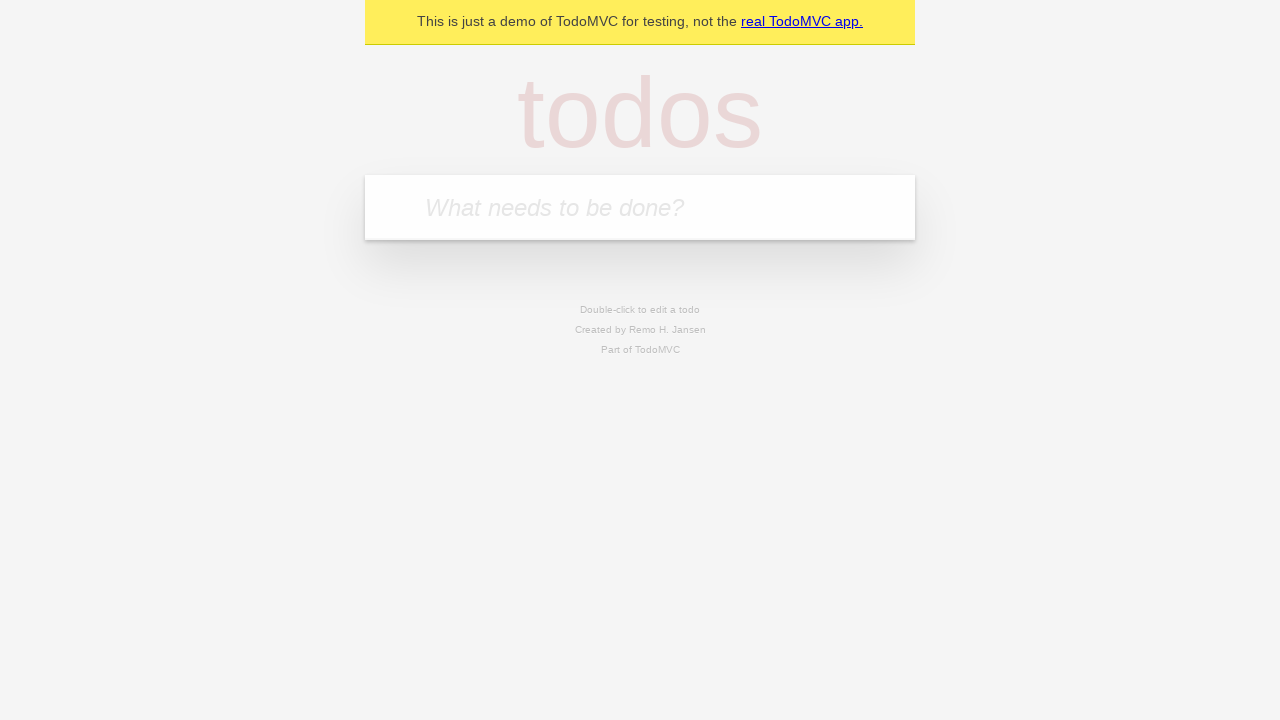

Filled input field with first todo item 'buy some cheese' on internal:attr=[placeholder="What needs to be done?"i]
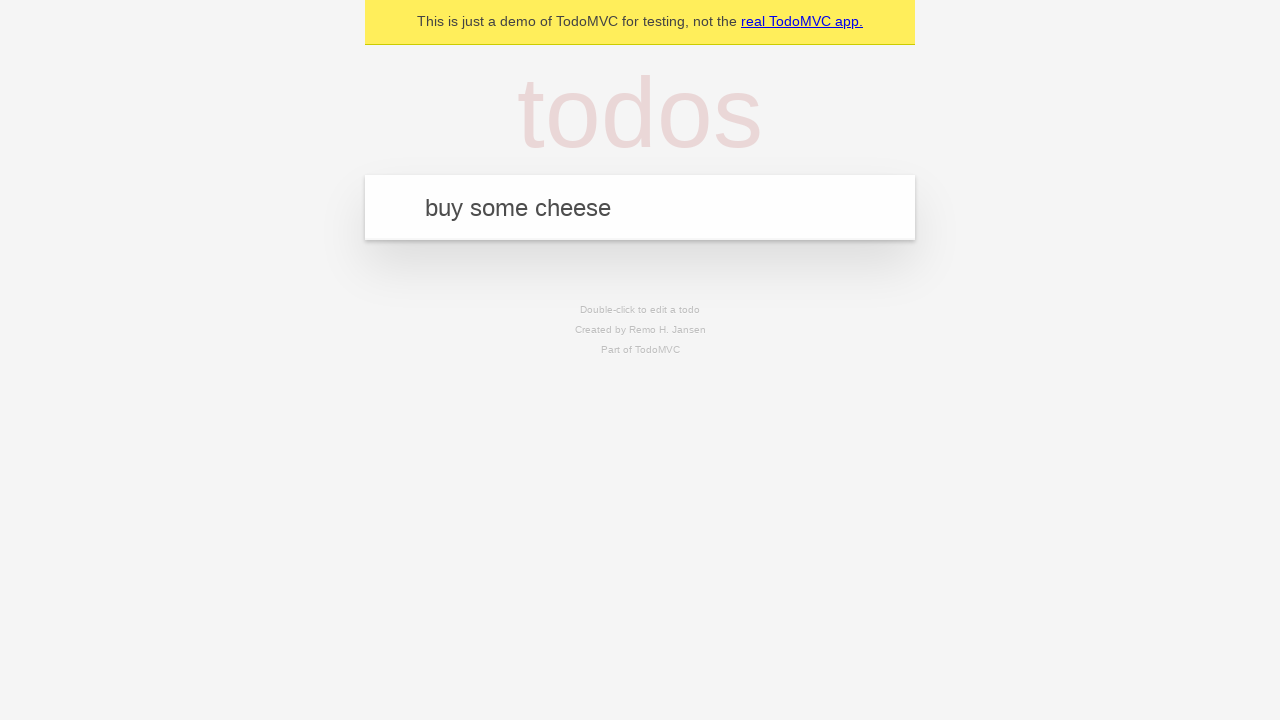

Pressed Enter to add first todo item on internal:attr=[placeholder="What needs to be done?"i]
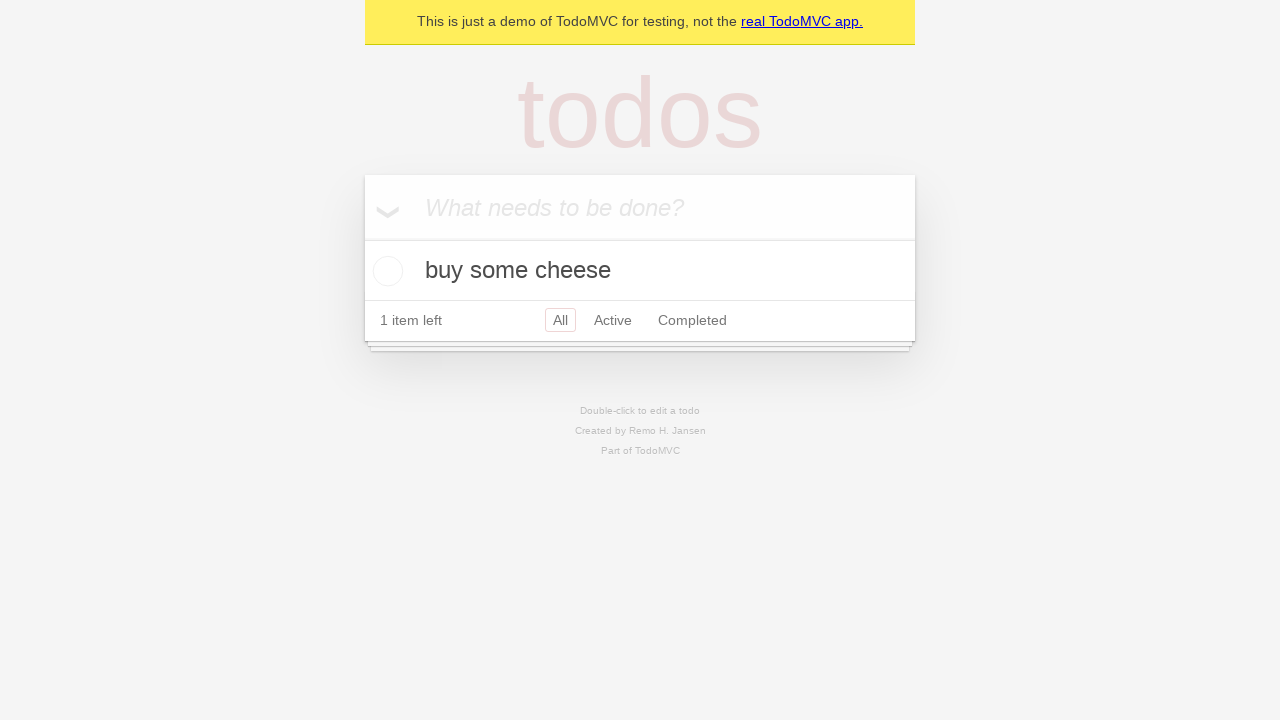

Filled input field with second todo item 'feed the cat' on internal:attr=[placeholder="What needs to be done?"i]
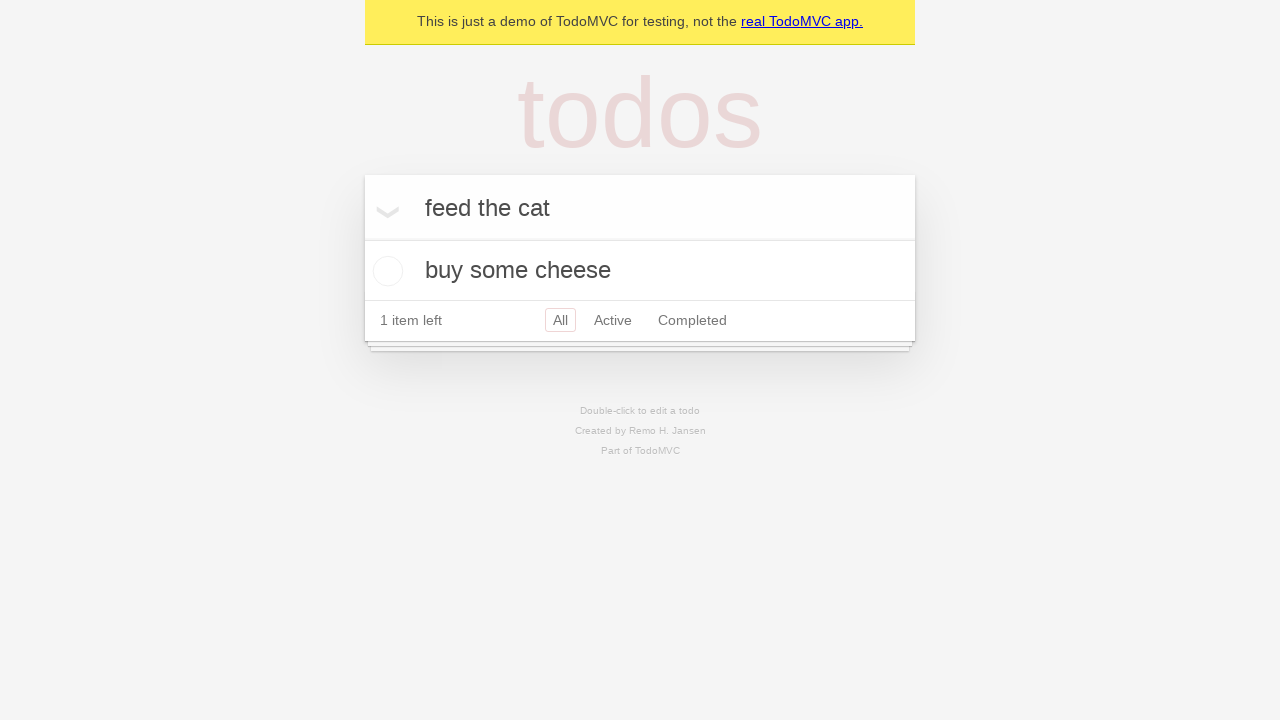

Pressed Enter to add second todo item on internal:attr=[placeholder="What needs to be done?"i]
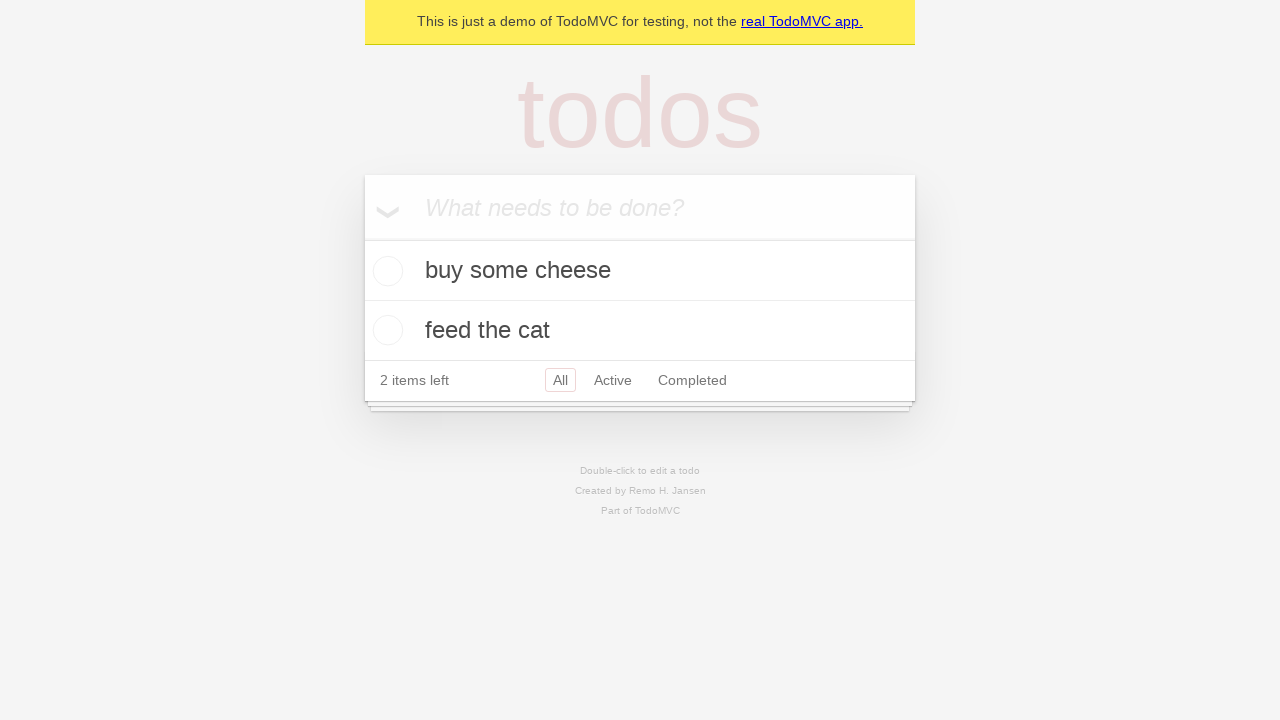

Filled input field with third todo item 'book a doctors appointment' on internal:attr=[placeholder="What needs to be done?"i]
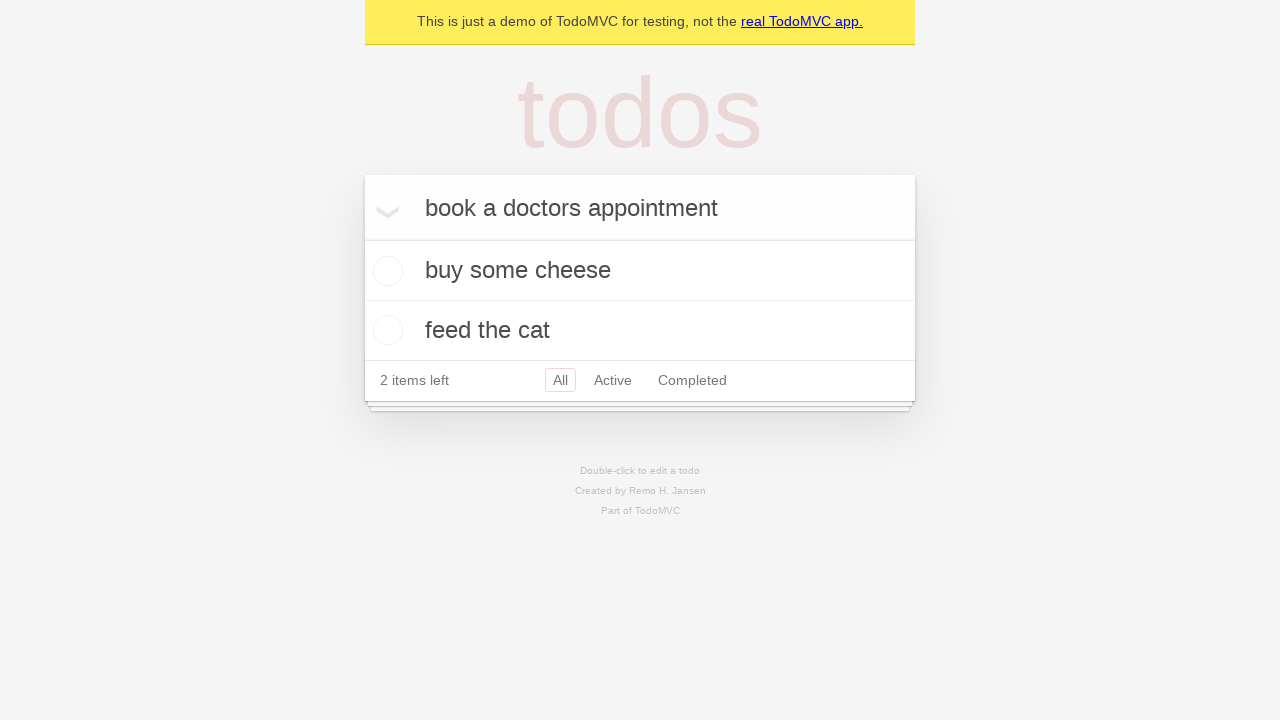

Pressed Enter to add third todo item on internal:attr=[placeholder="What needs to be done?"i]
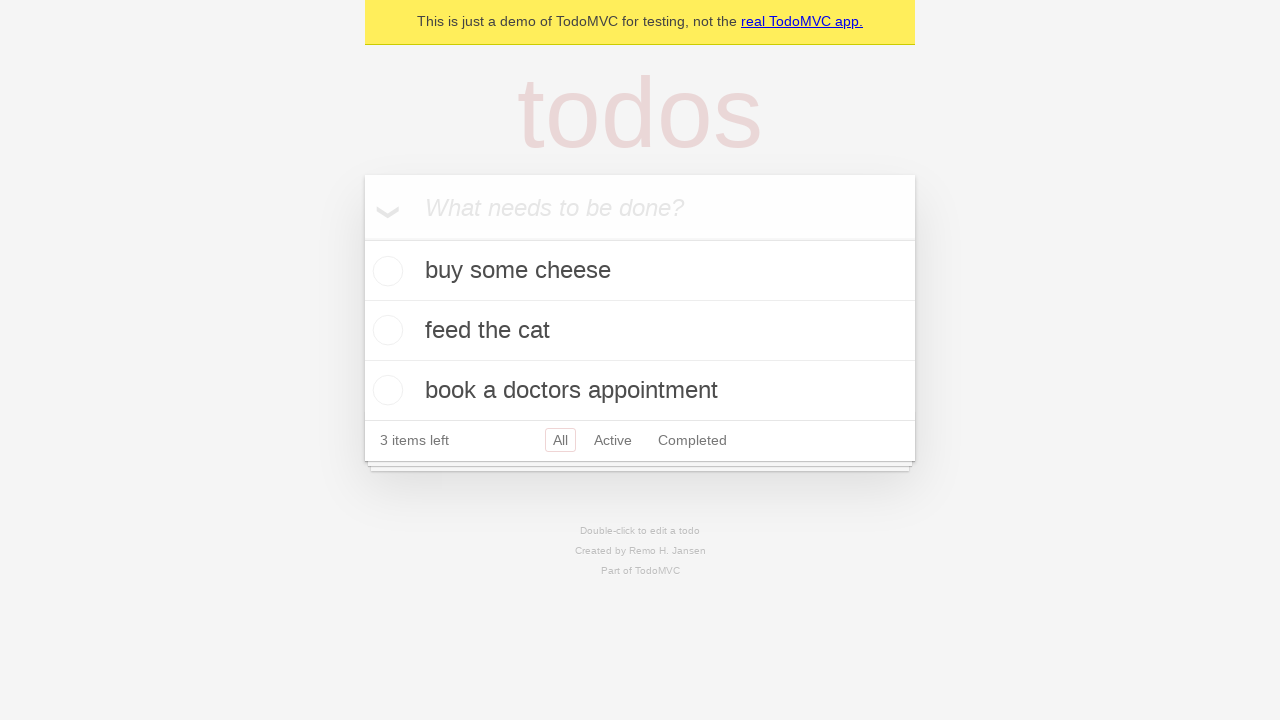

Checked toggle all checkbox to mark all items as complete at (362, 238) on internal:label="Mark all as complete"i
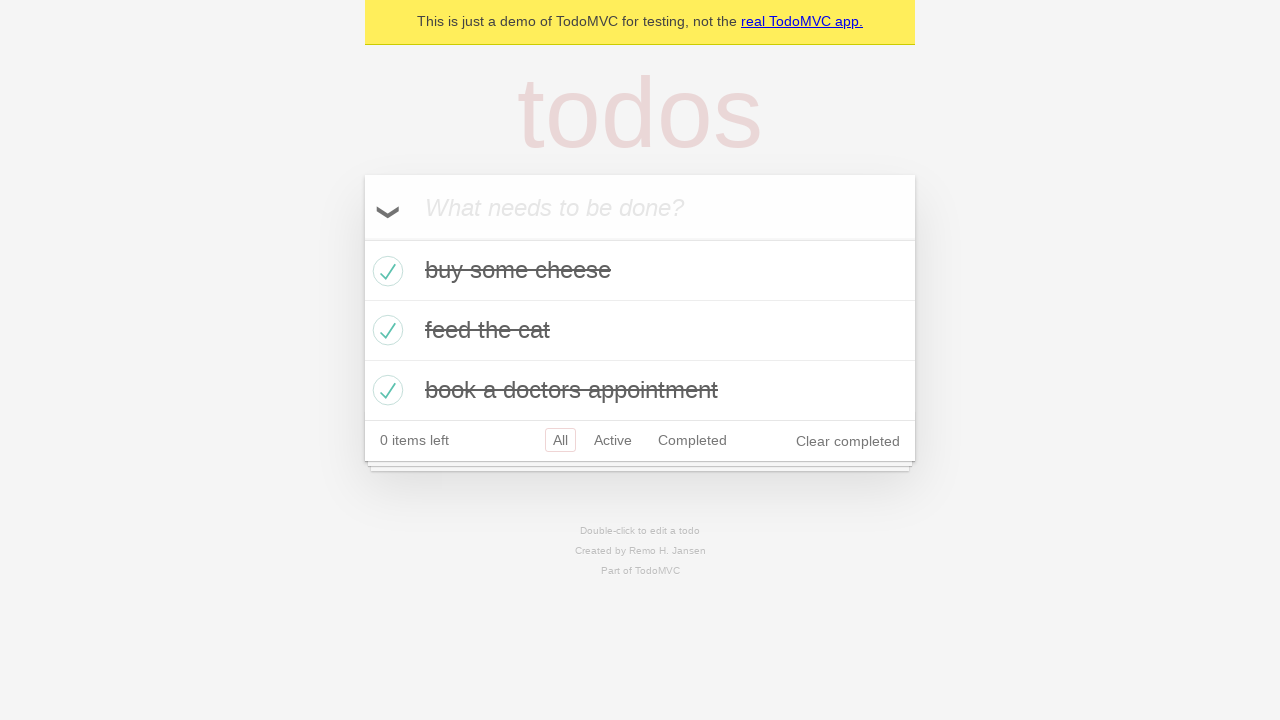

Unchecked toggle all checkbox to clear complete state of all items at (362, 238) on internal:label="Mark all as complete"i
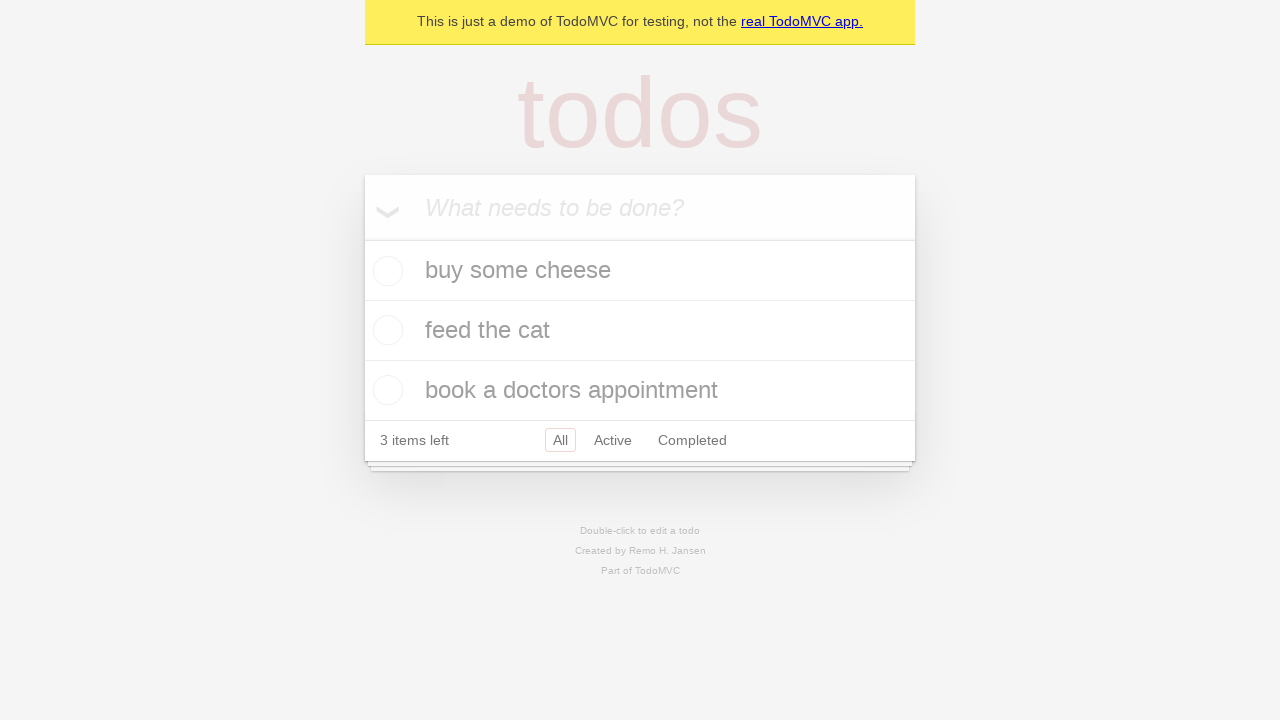

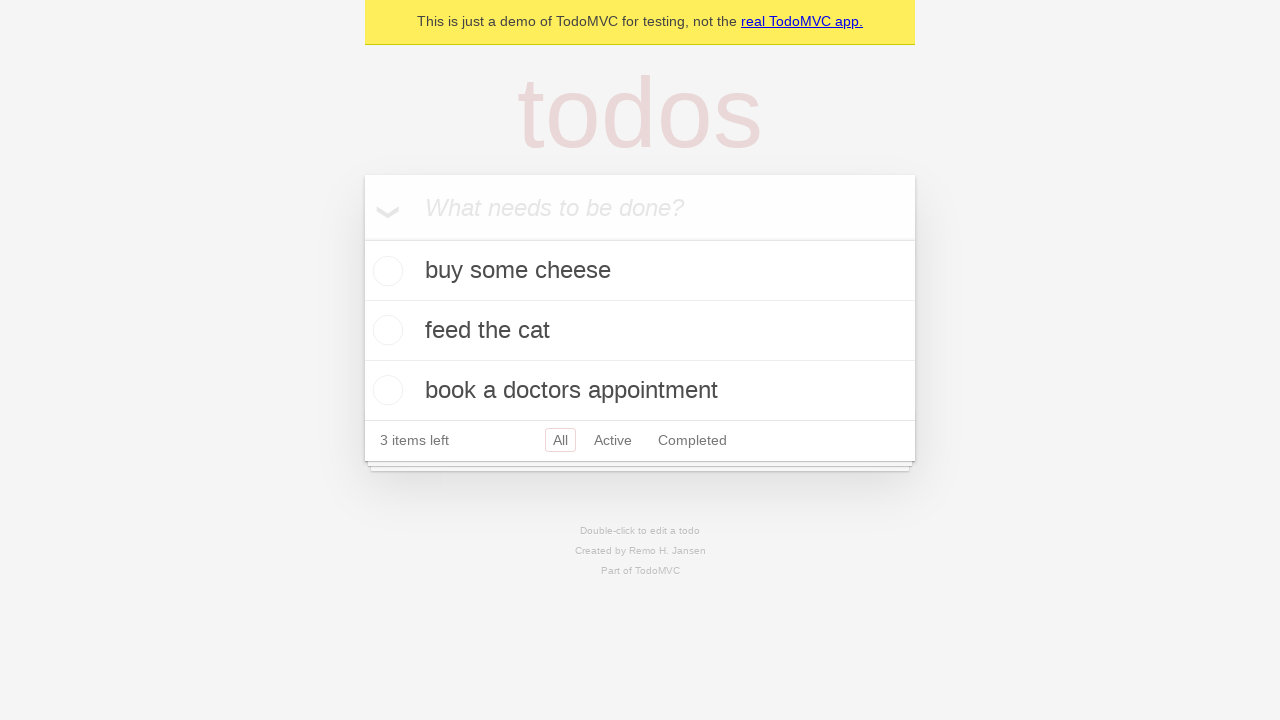